Navigates to Sauce Labs demo request page and sets a dropdown value using JavaScript execution

Starting URL: https://saucelabs.com/request-demo

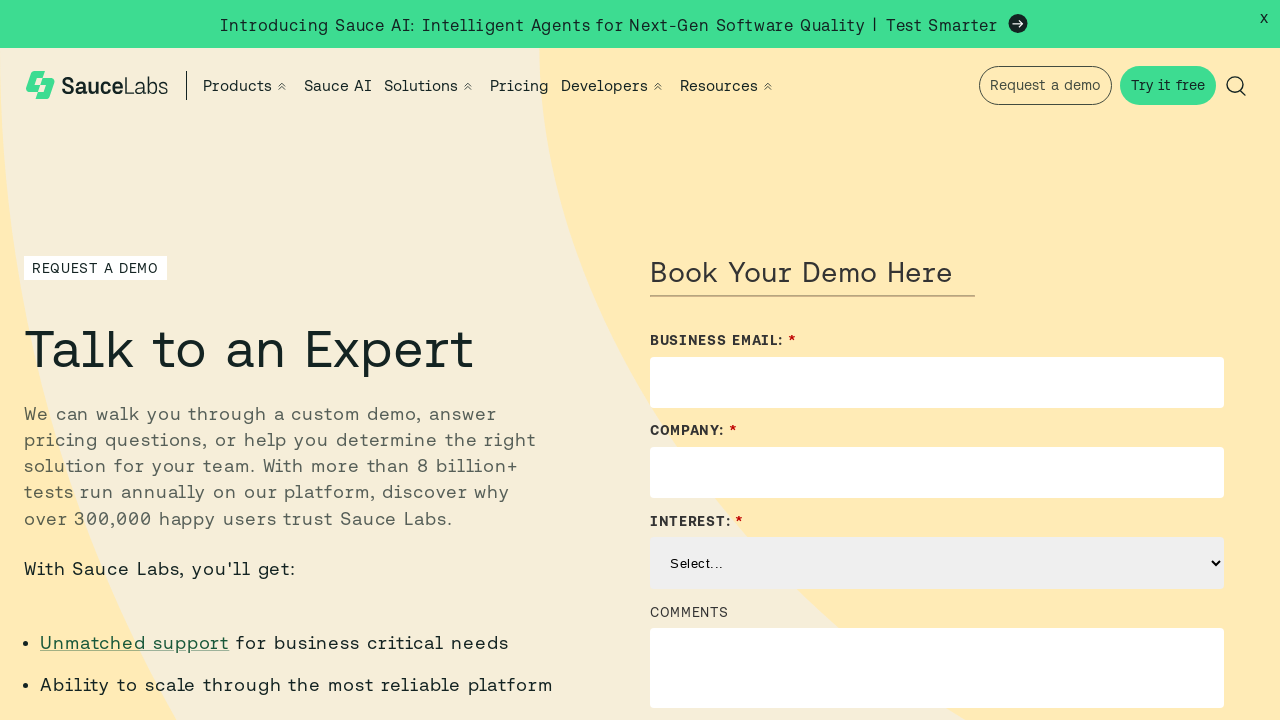

Navigated to Sauce Labs request demo page
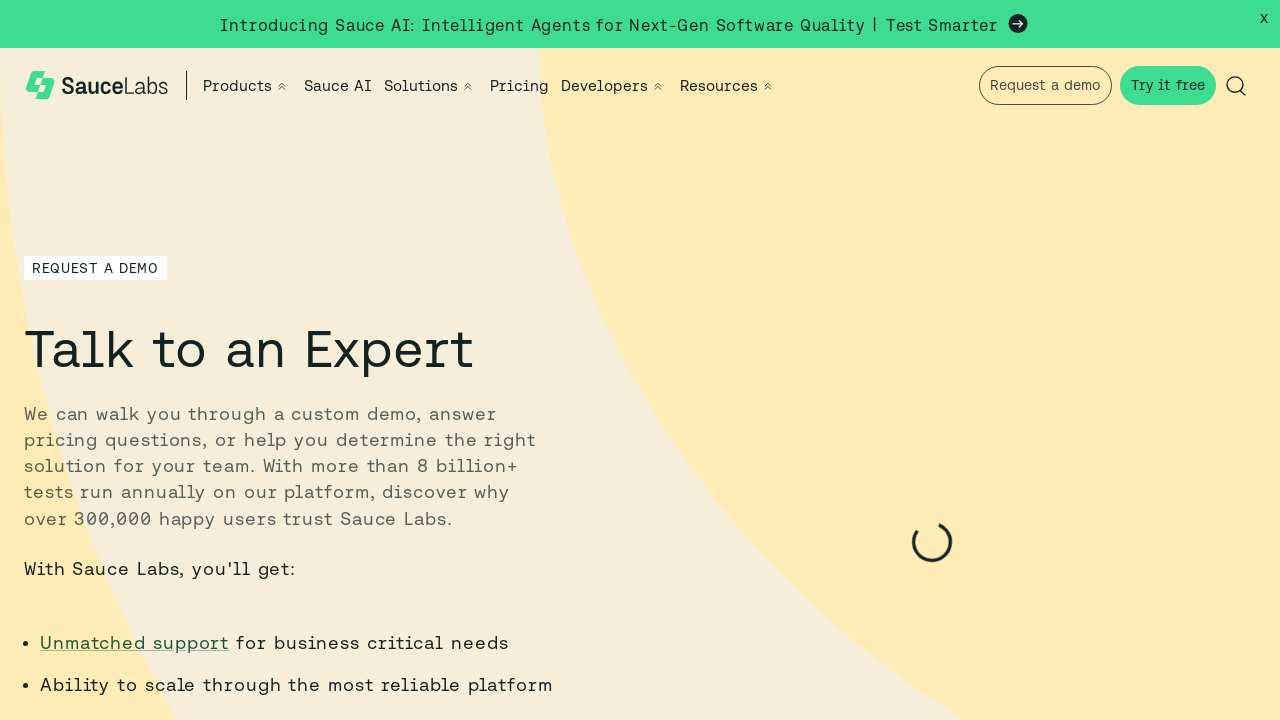

Located interest dropdown element
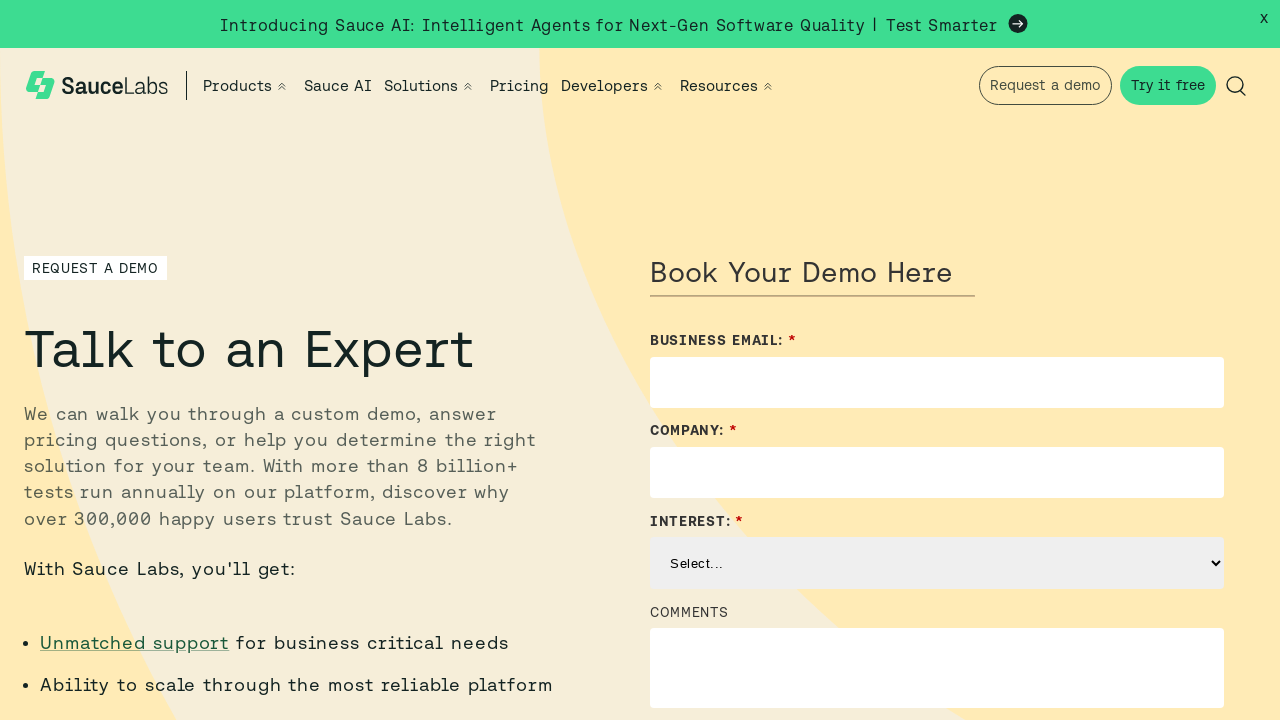

Set dropdown value to 'Visual Testing' using JavaScript execution
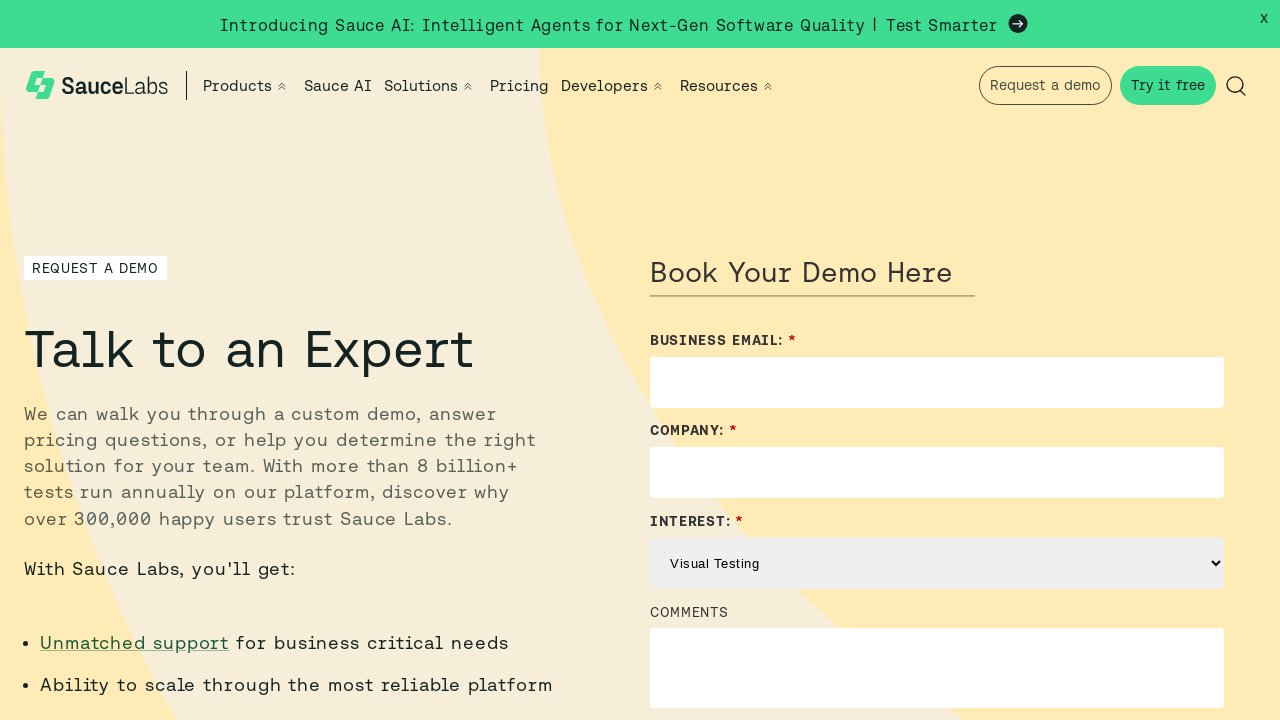

Retrieved dropdown value: 'None'
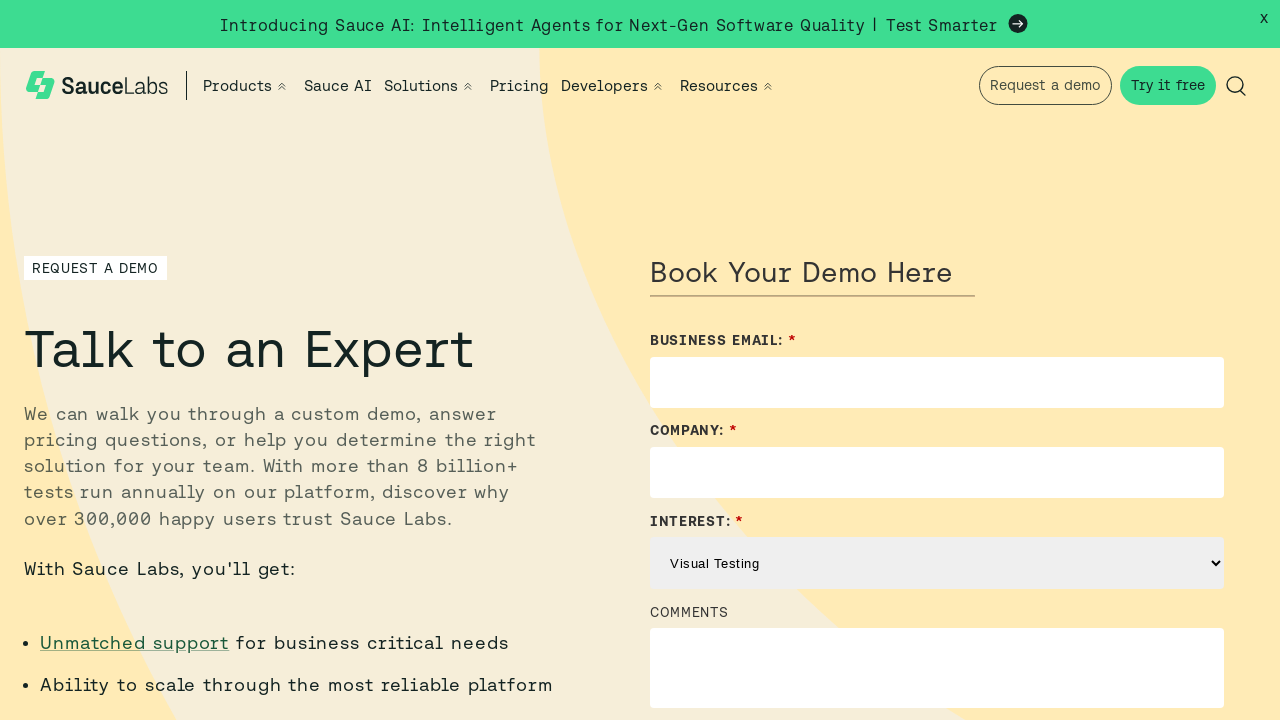

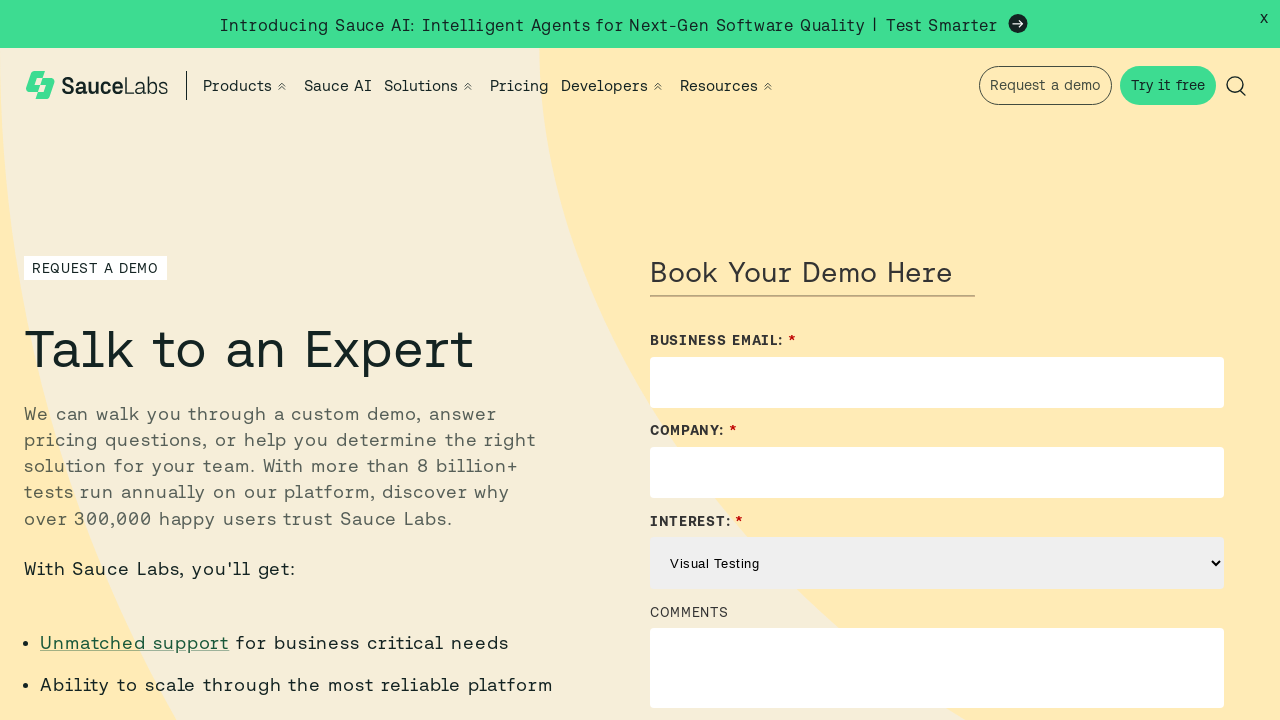